Tests that the trolley modal title shows zero items when cart is empty

Starting URL: https://gabrielrowan.github.io/Finleys-Farm-Shop-FE/products.html

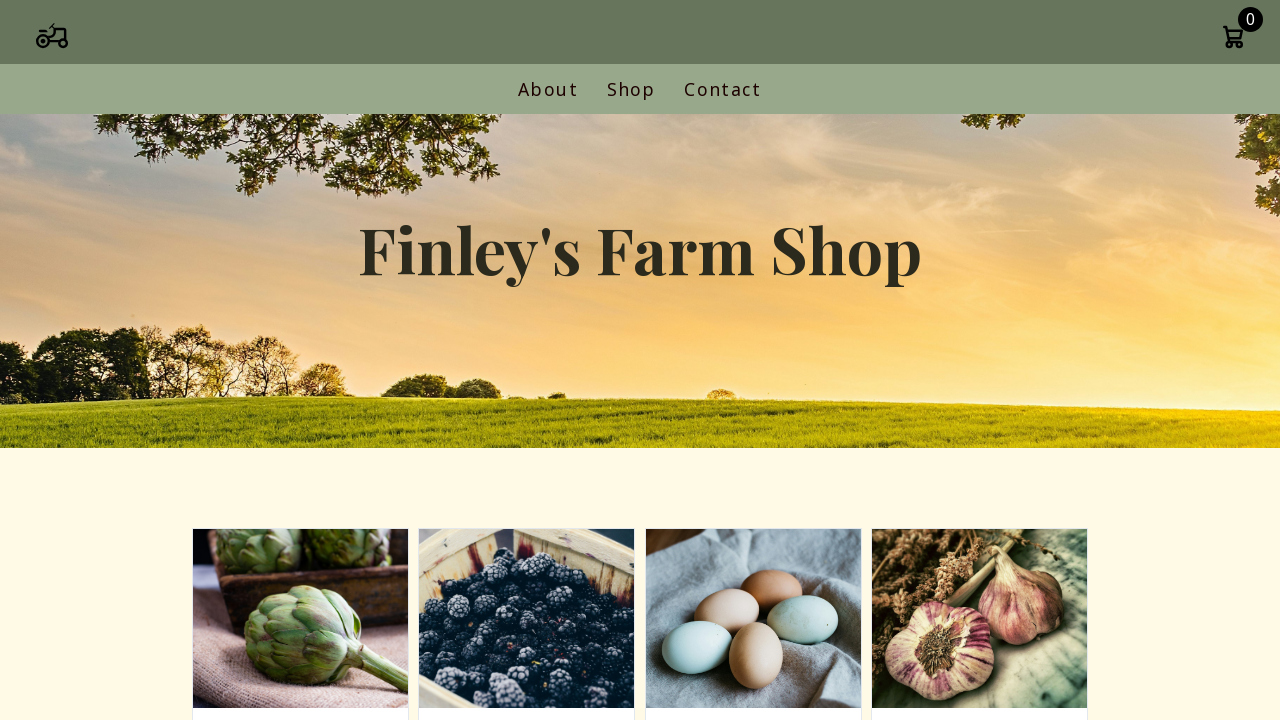

Clicked cart icon to open trolley modal at (1233, 39) on .cart-icon-container
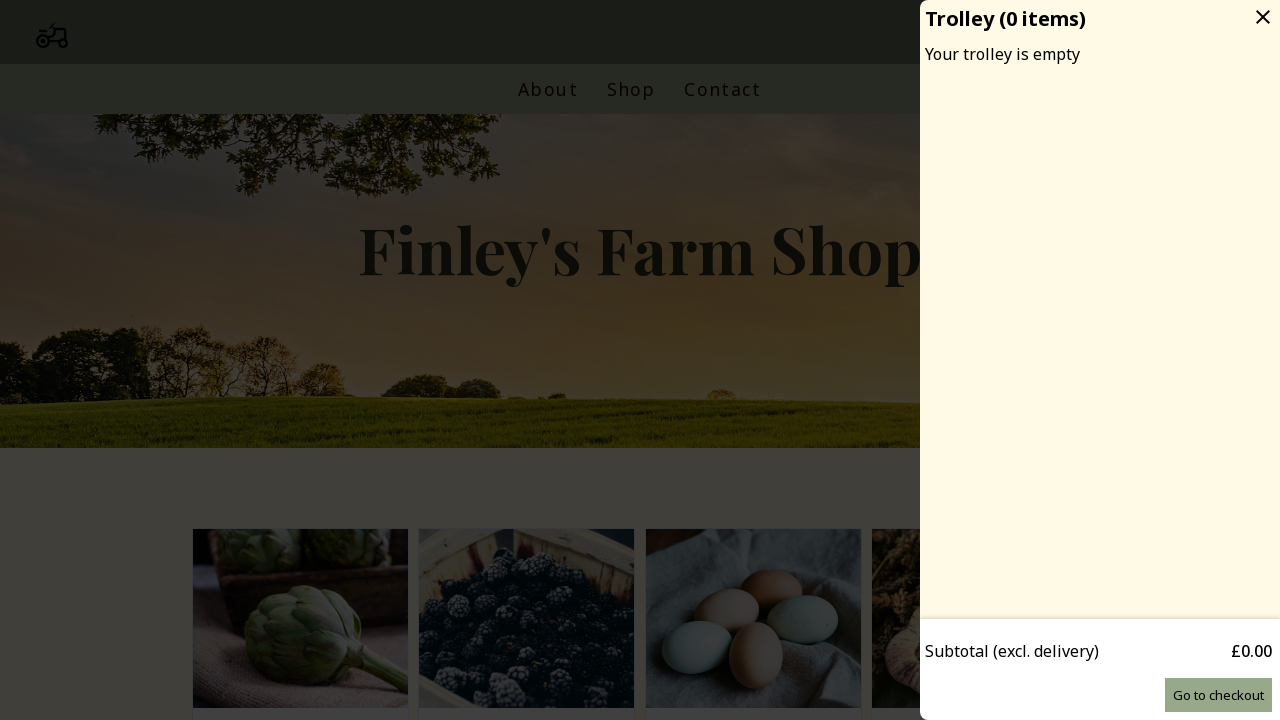

Retrieved cart header title text
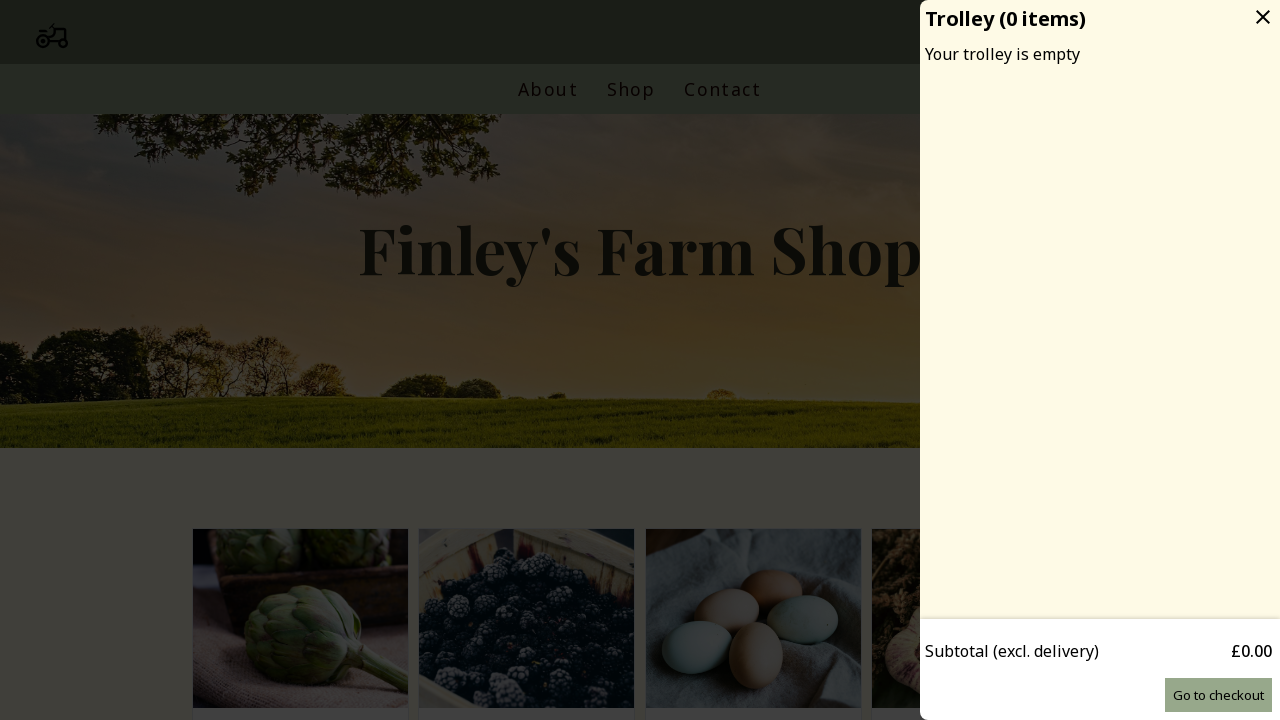

Extracted item count from header: 0
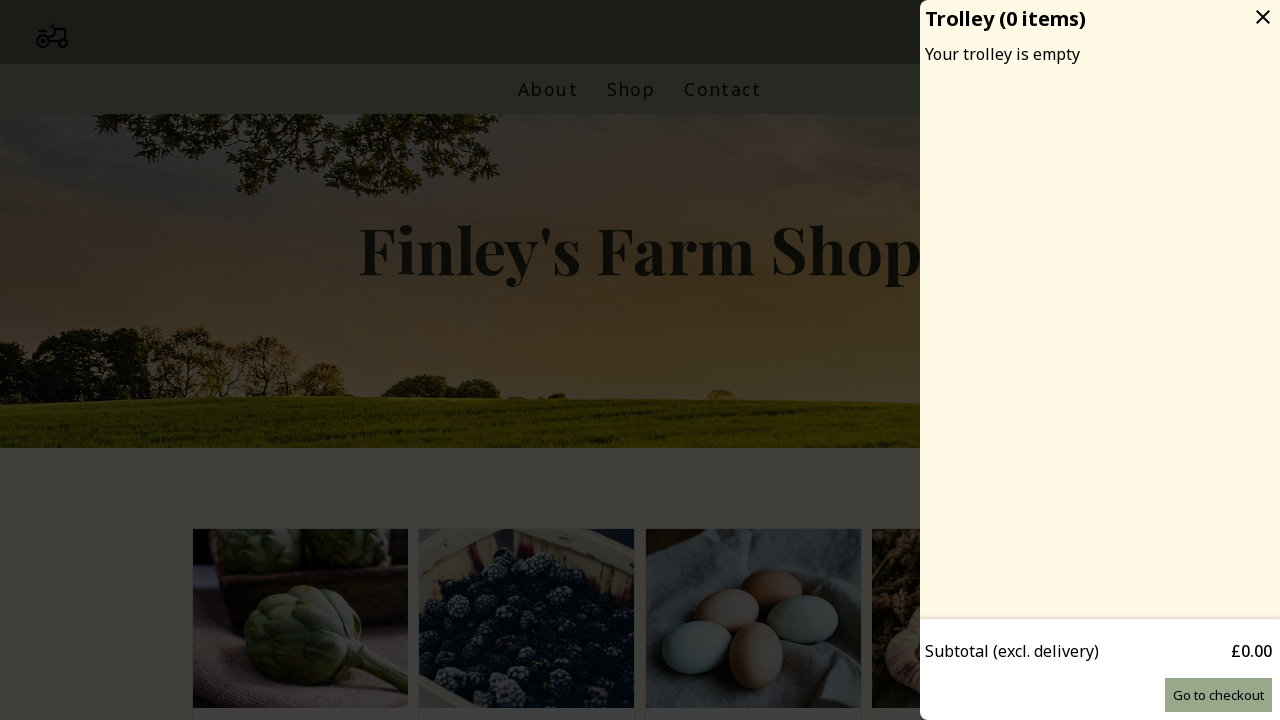

Verified that trolley modal shows zero items when cart is empty
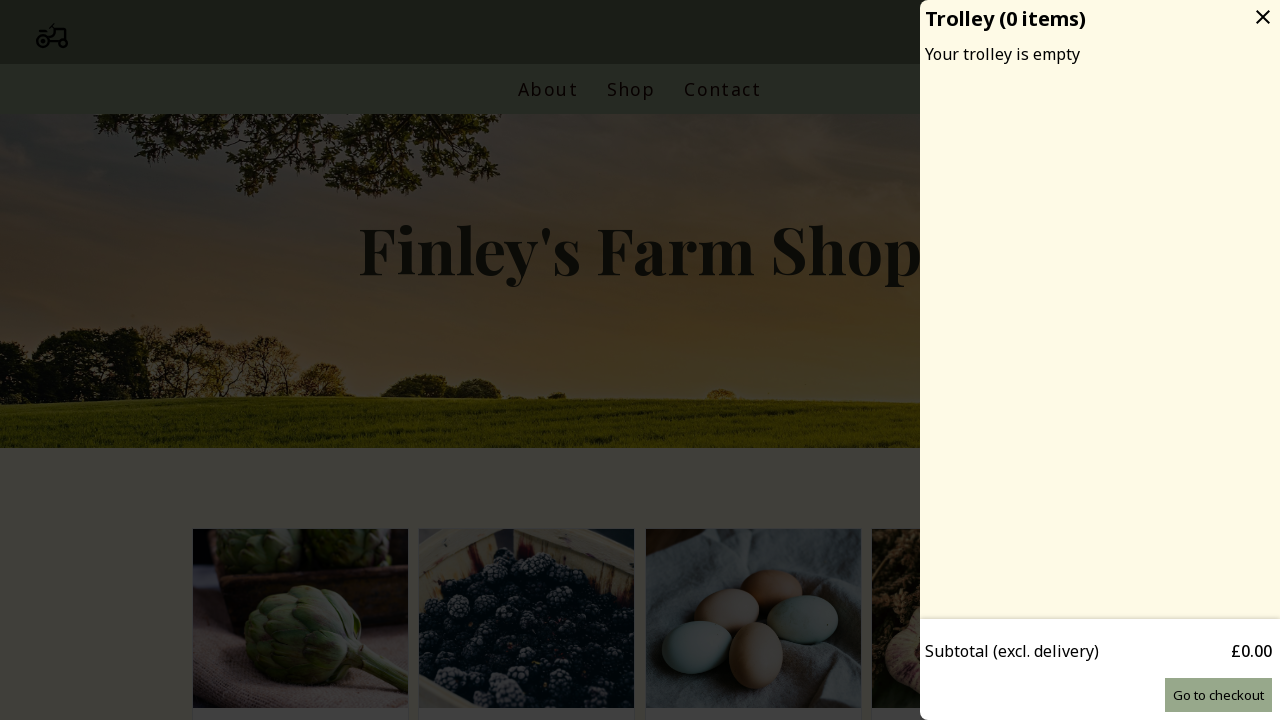

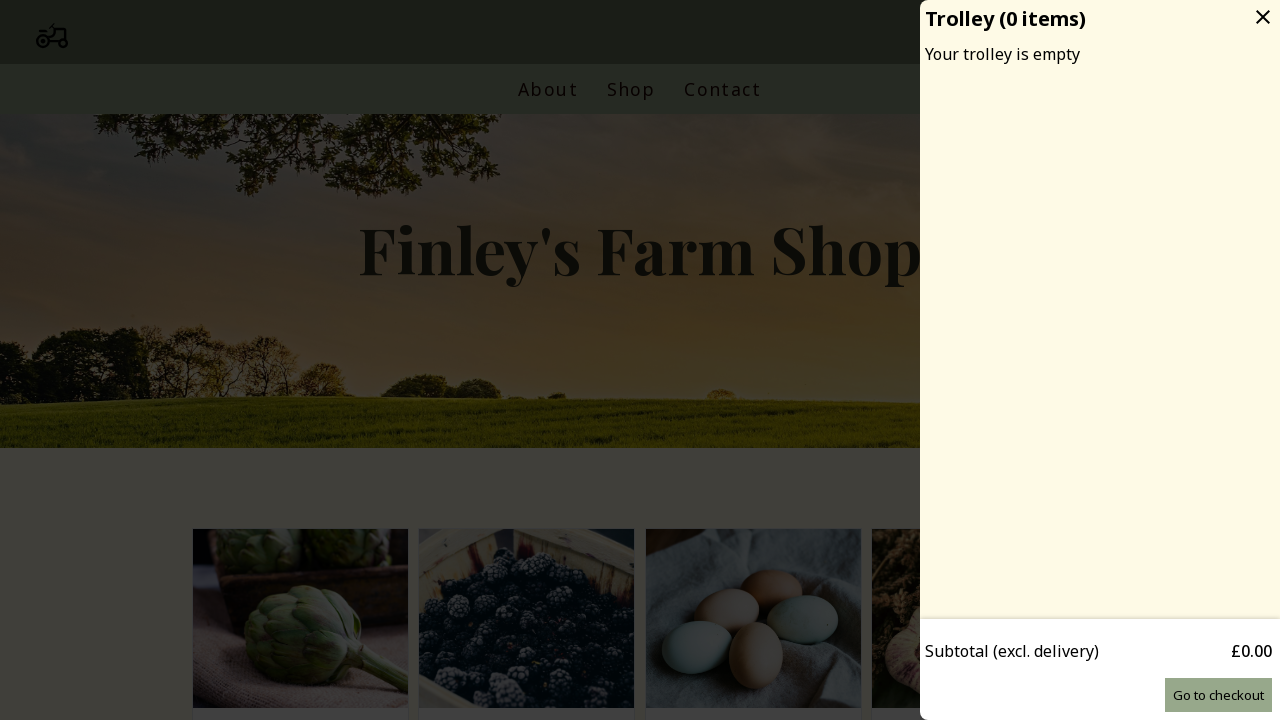